Tests window switching functionality by clicking a link that opens a new window, verifying content on both windows, and switching back to the original window.

Starting URL: https://the-internet.herokuapp.com/windows

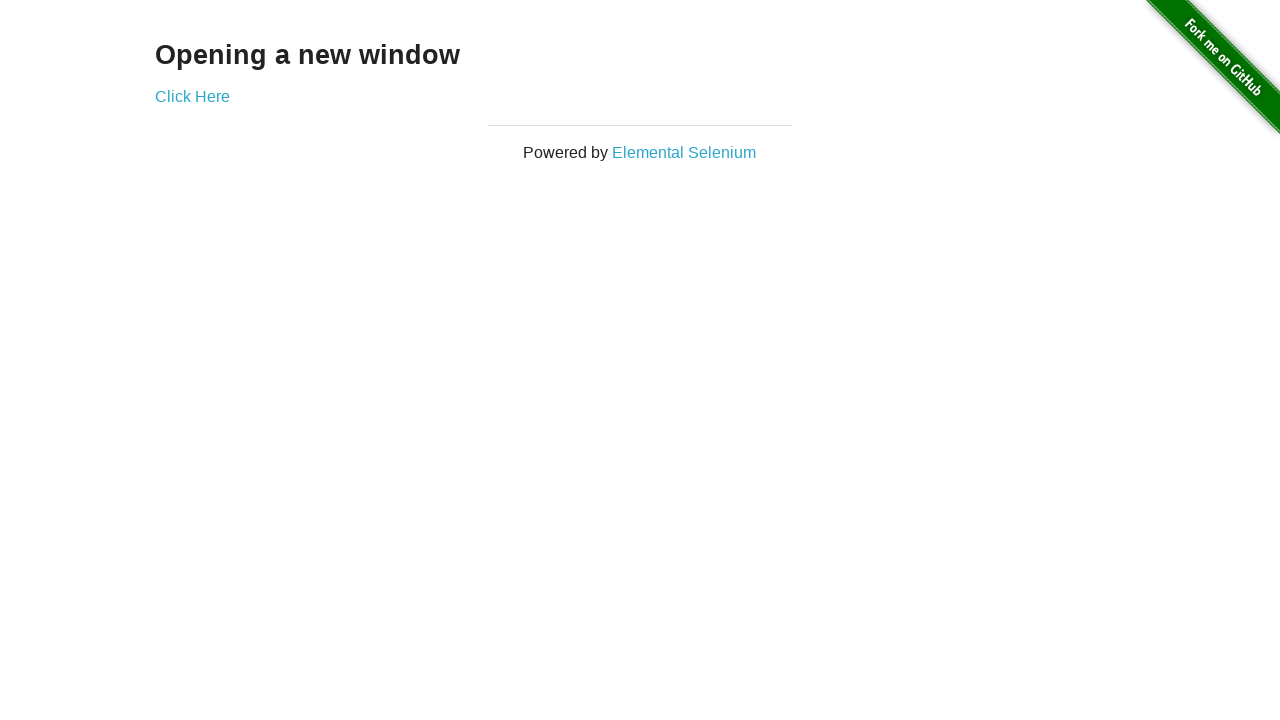

Retrieved text content from h3 element on first page
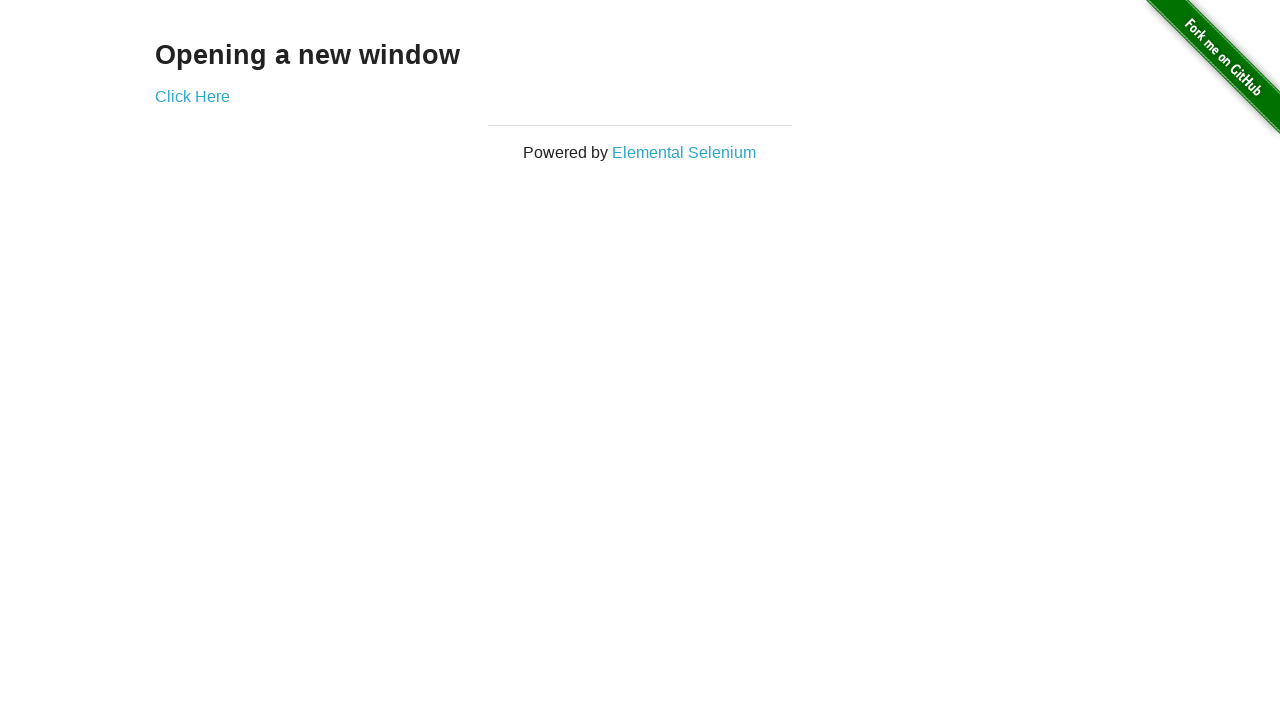

Verified first page text is 'Opening a new window'
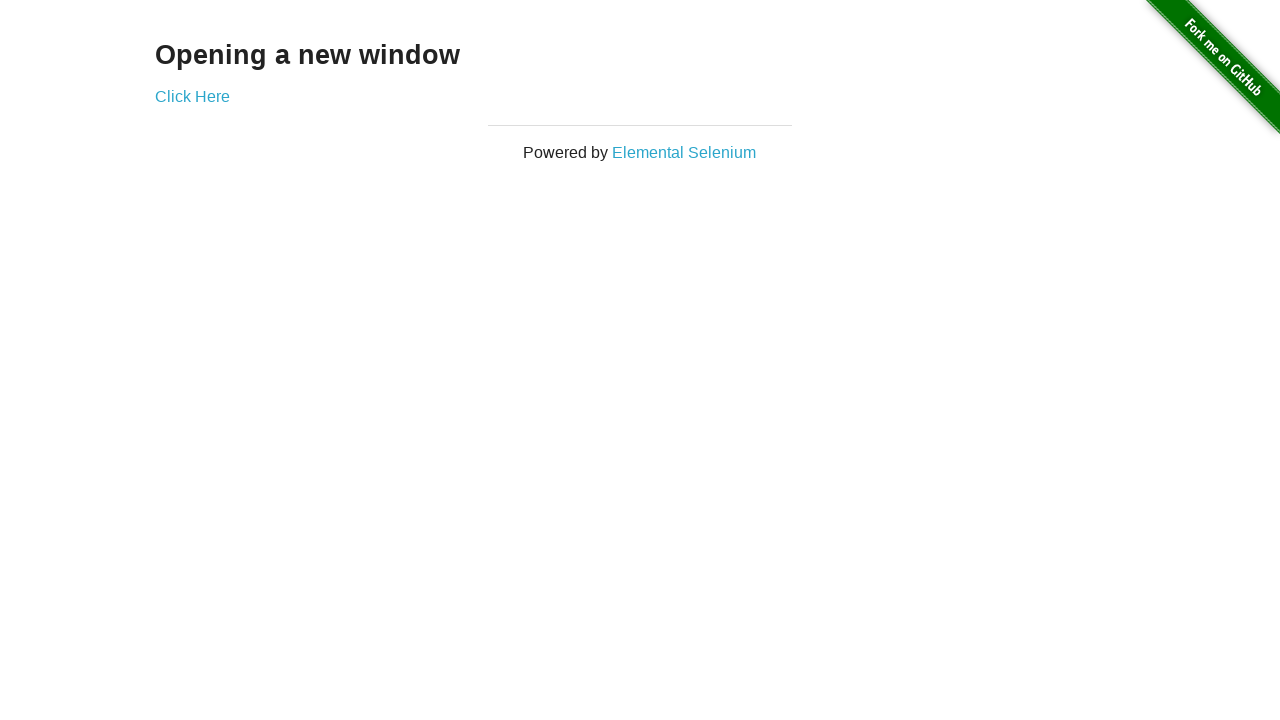

Verified page title is 'The Internet'
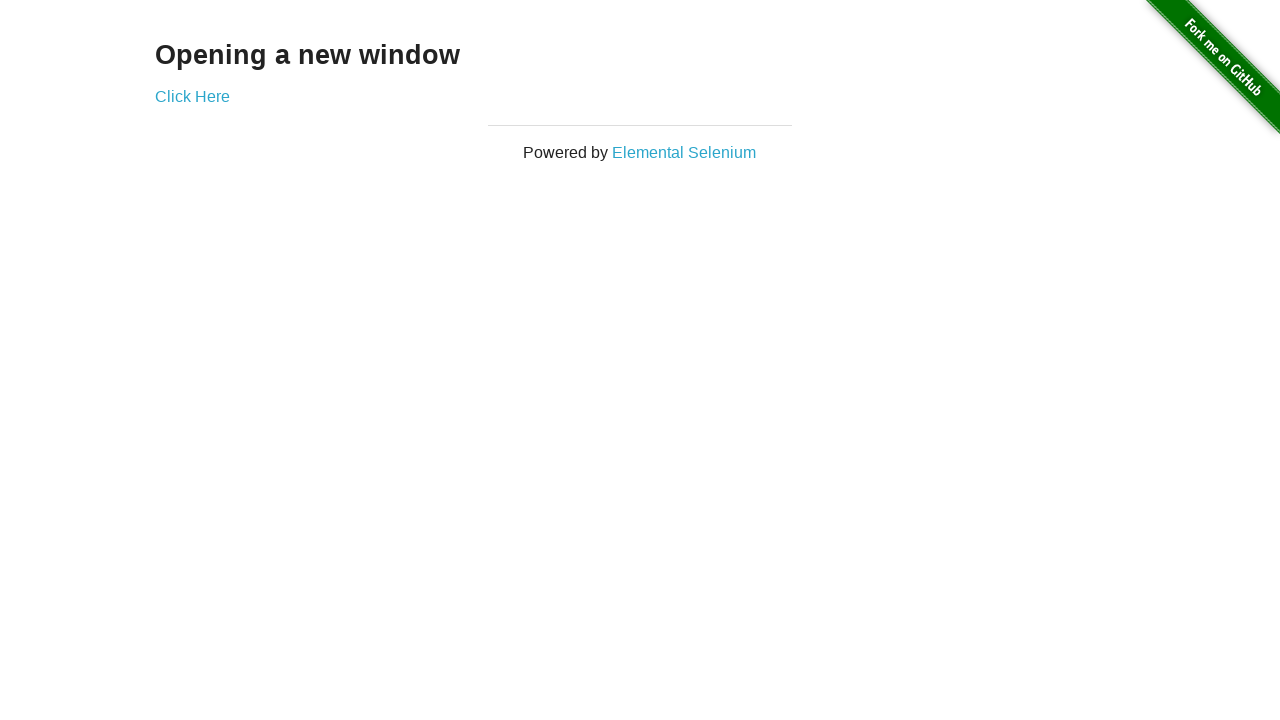

Clicked 'Click Here' link to open new window at (192, 96) on text=Click Here
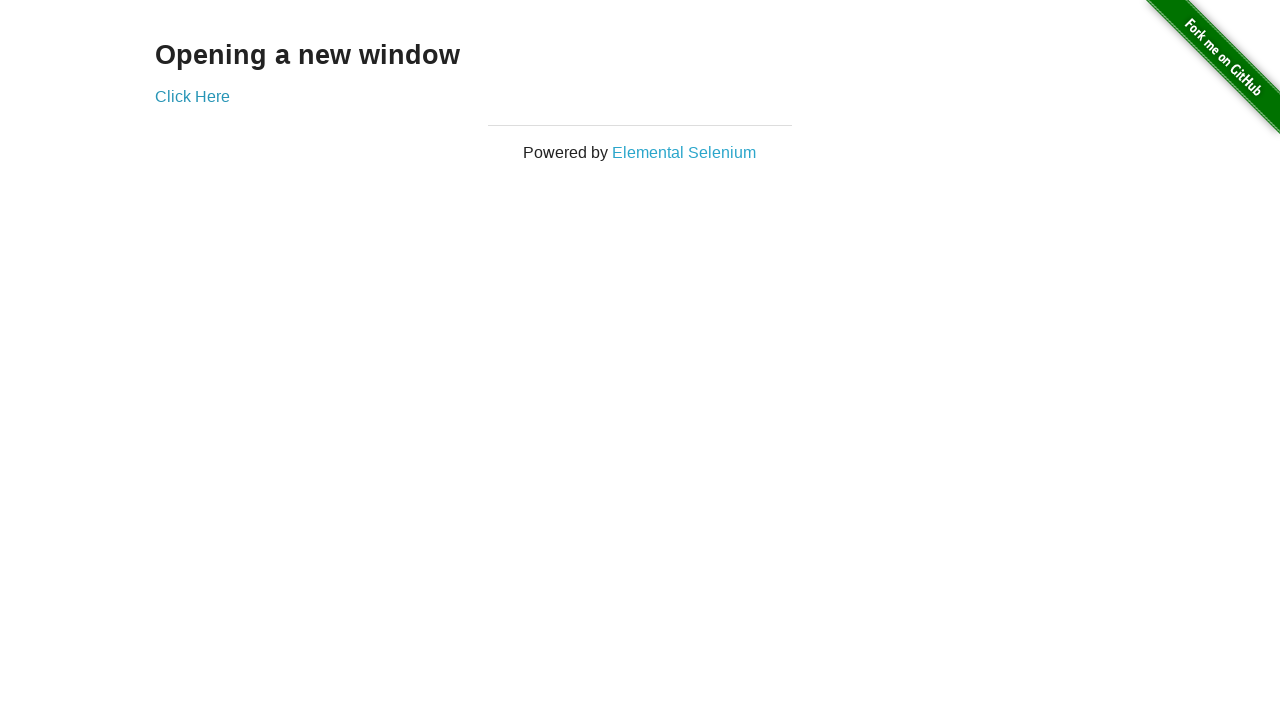

New window opened and loaded
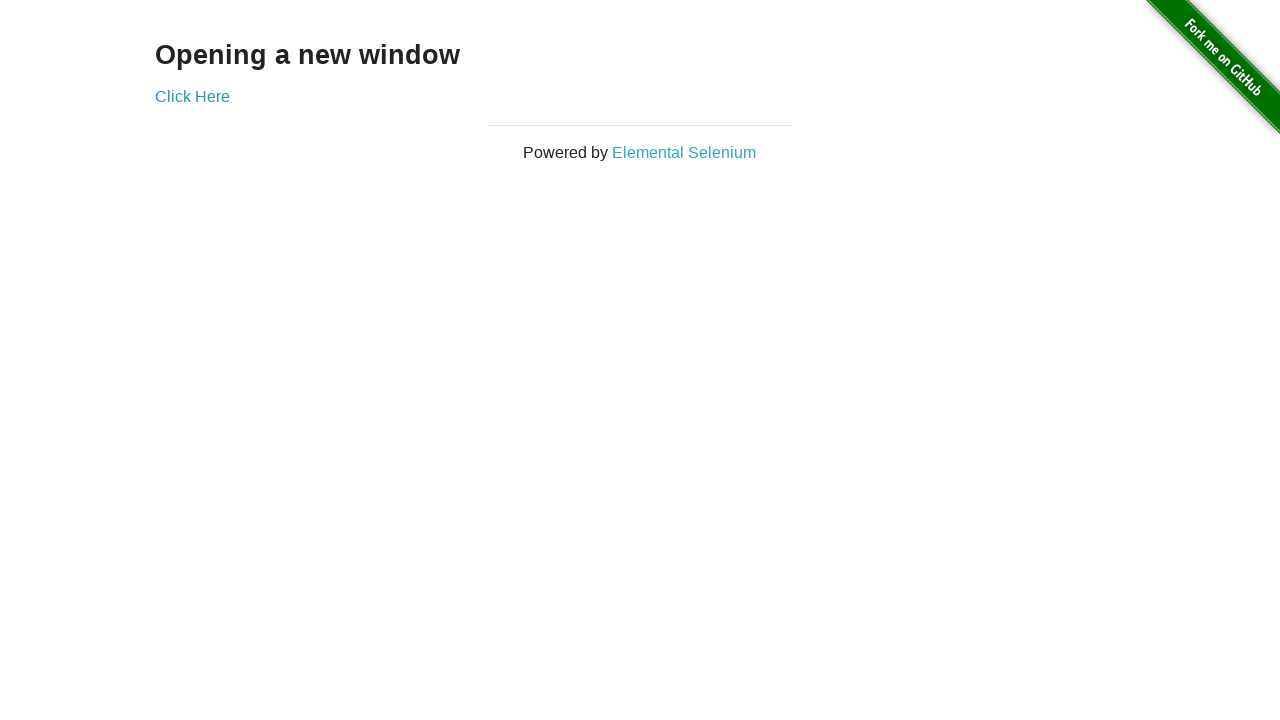

Verified new window title is 'New Window'
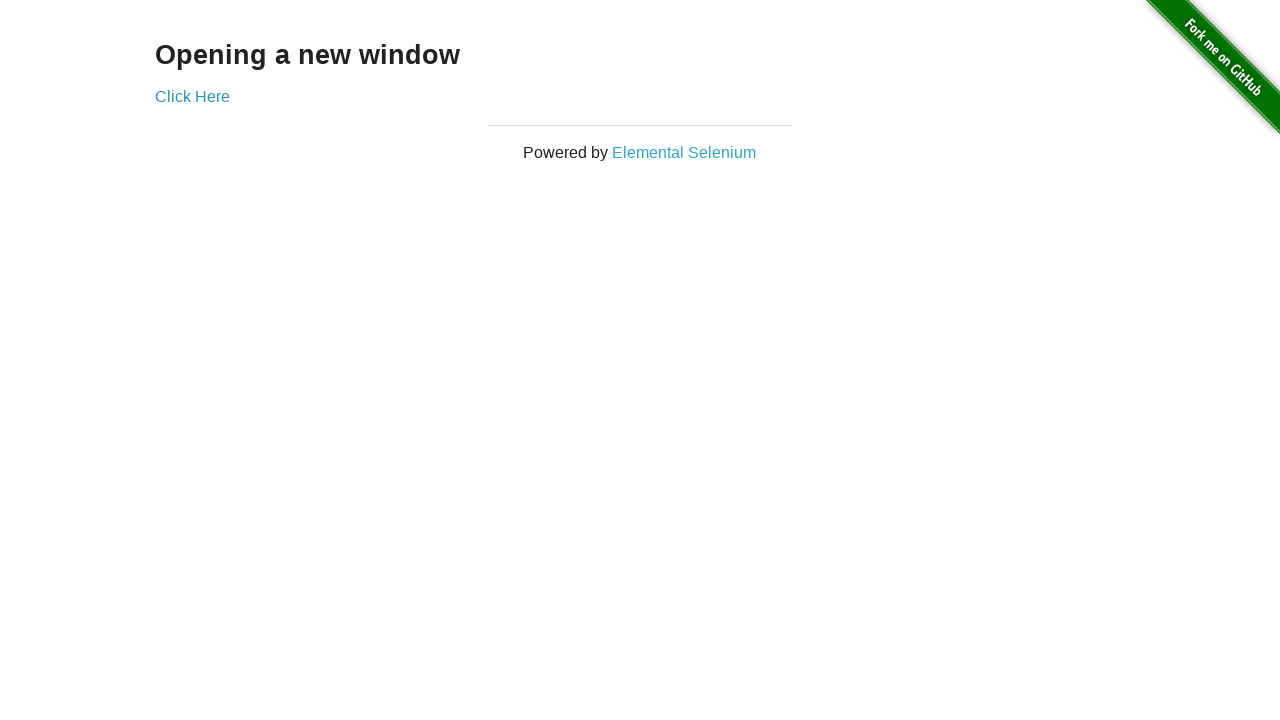

Retrieved text content from h3 element on new page
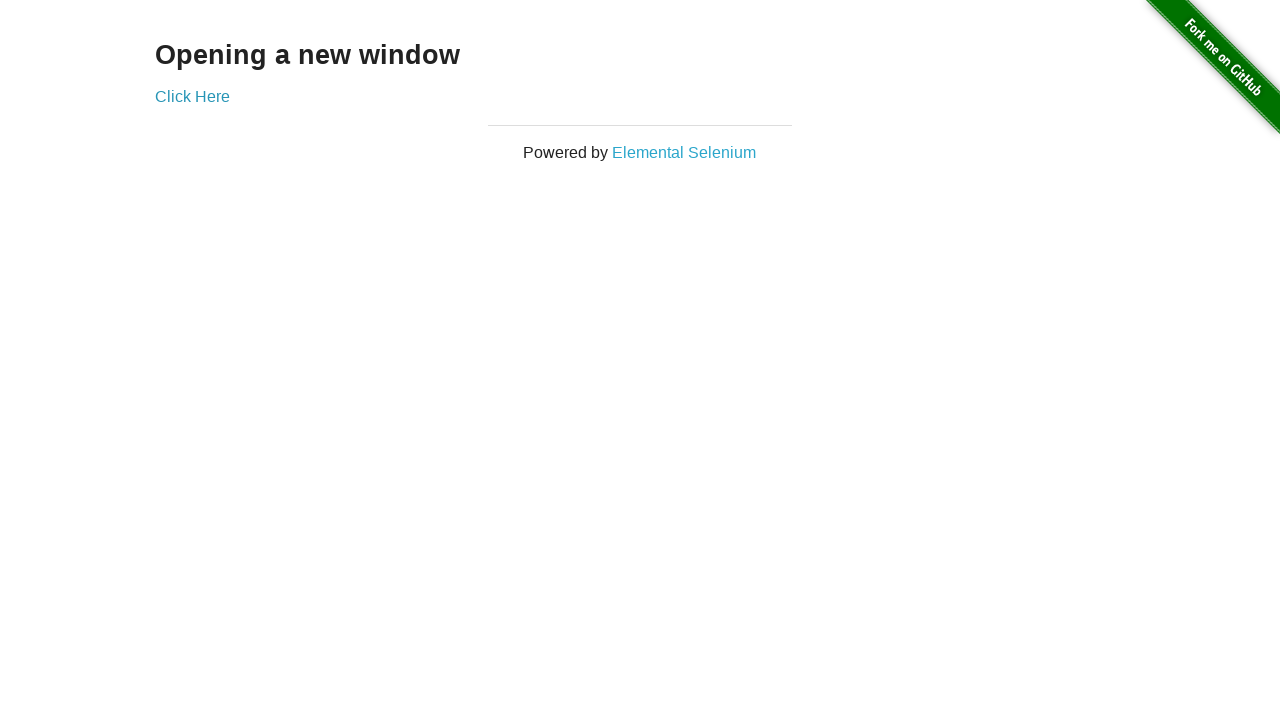

Verified new page text is 'New Window'
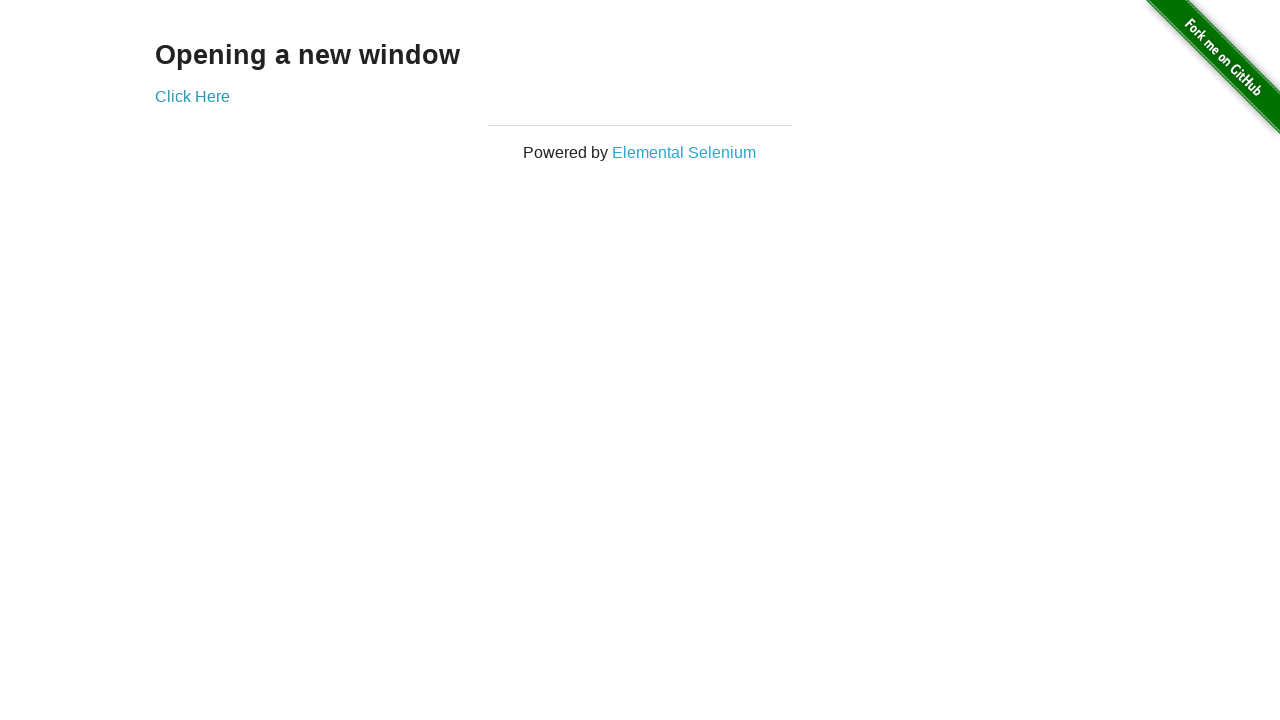

Switched back to original window
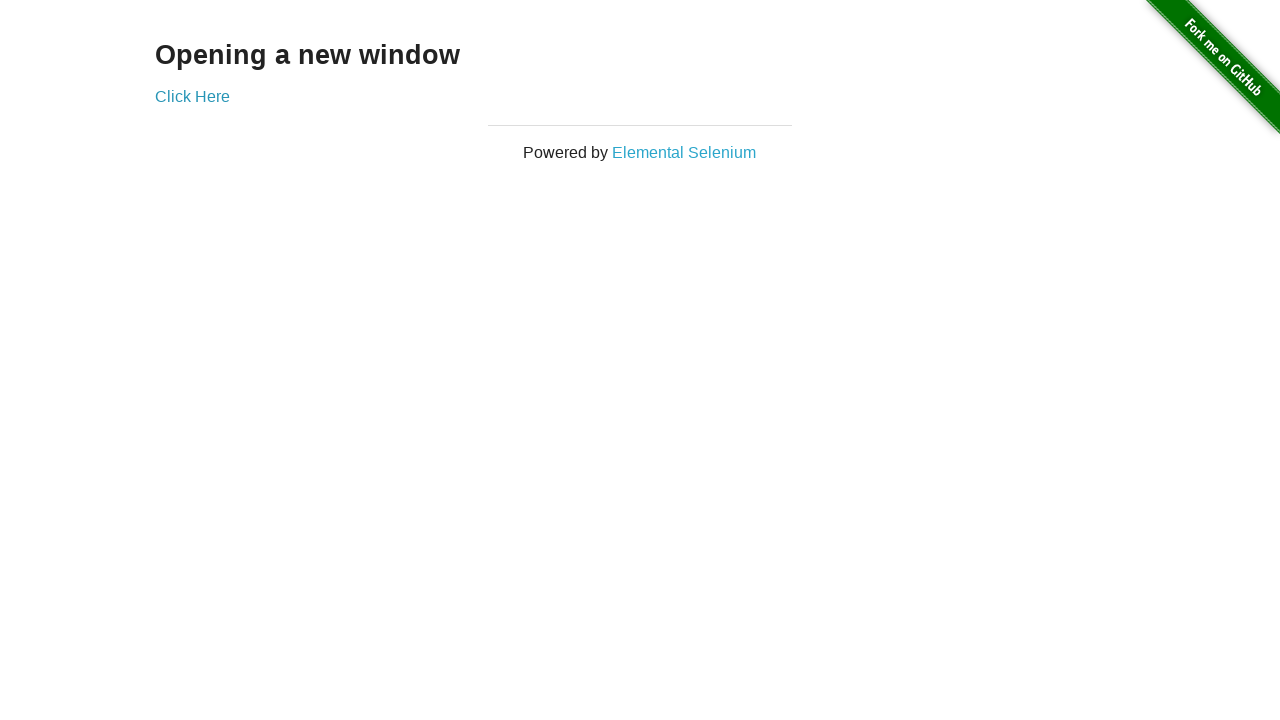

Verified original page title is still 'The Internet'
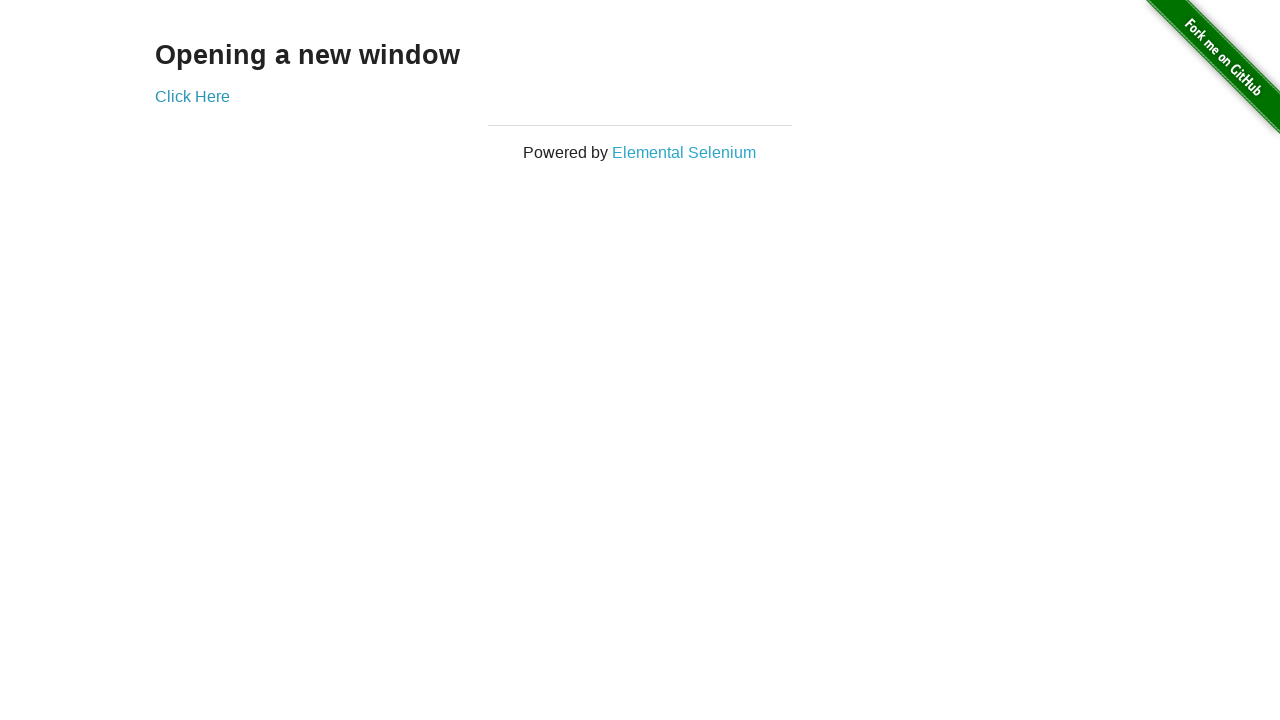

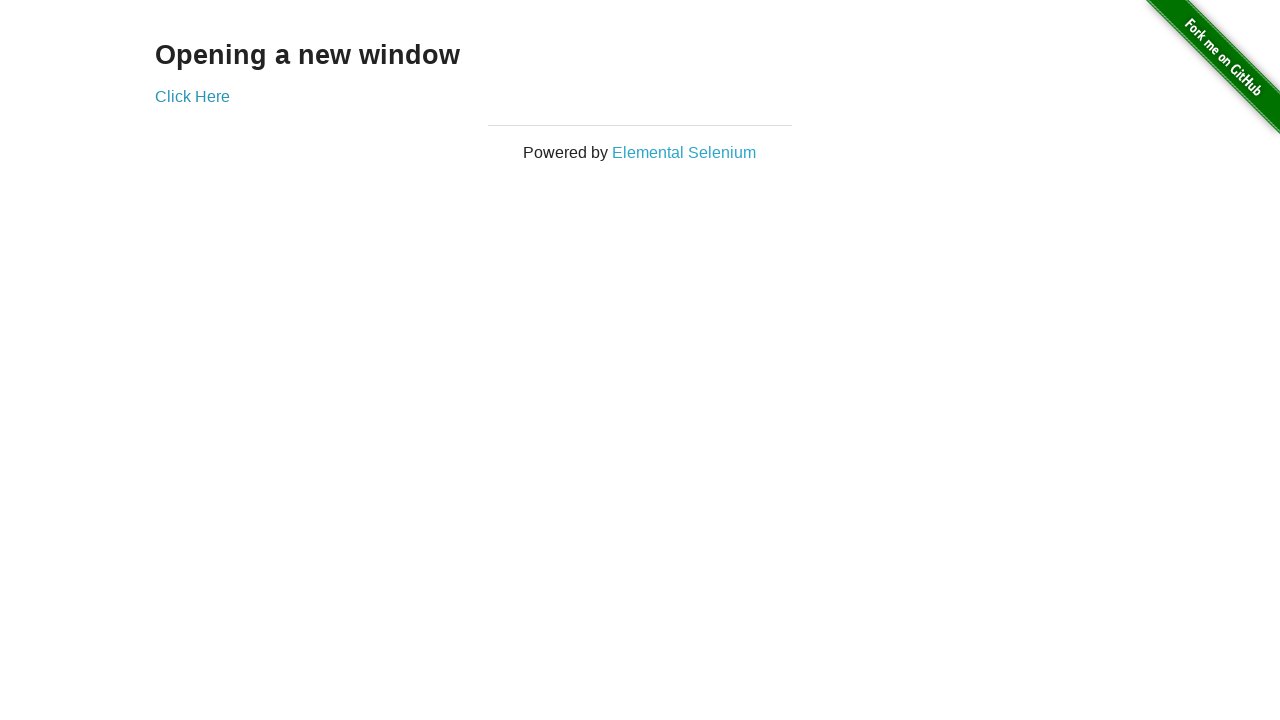